Tests multi-select dropdown functionality by selecting multiple options using different selection methods (by index, by value, and by visible text)

Starting URL: https://omayo.blogspot.com/

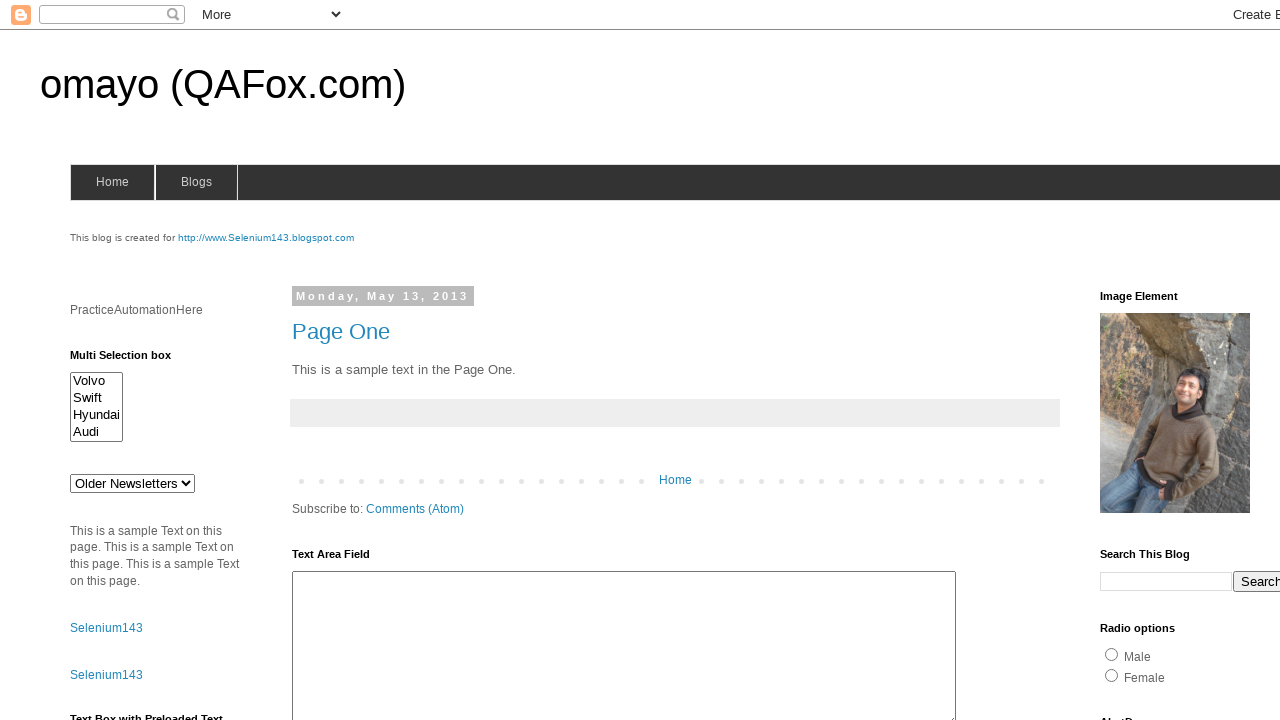

Located multi-select dropdown element with id 'multiselect1'
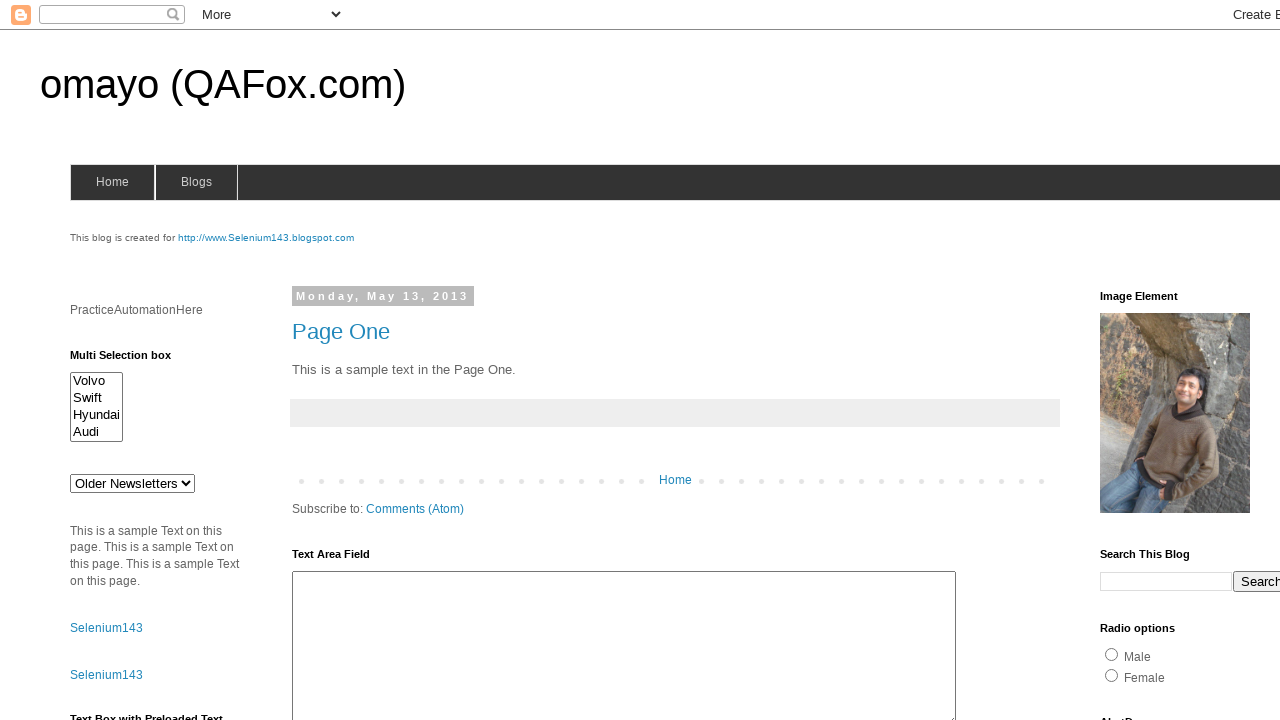

Selected first option (index 0) from multi-select dropdown on #multiselect1
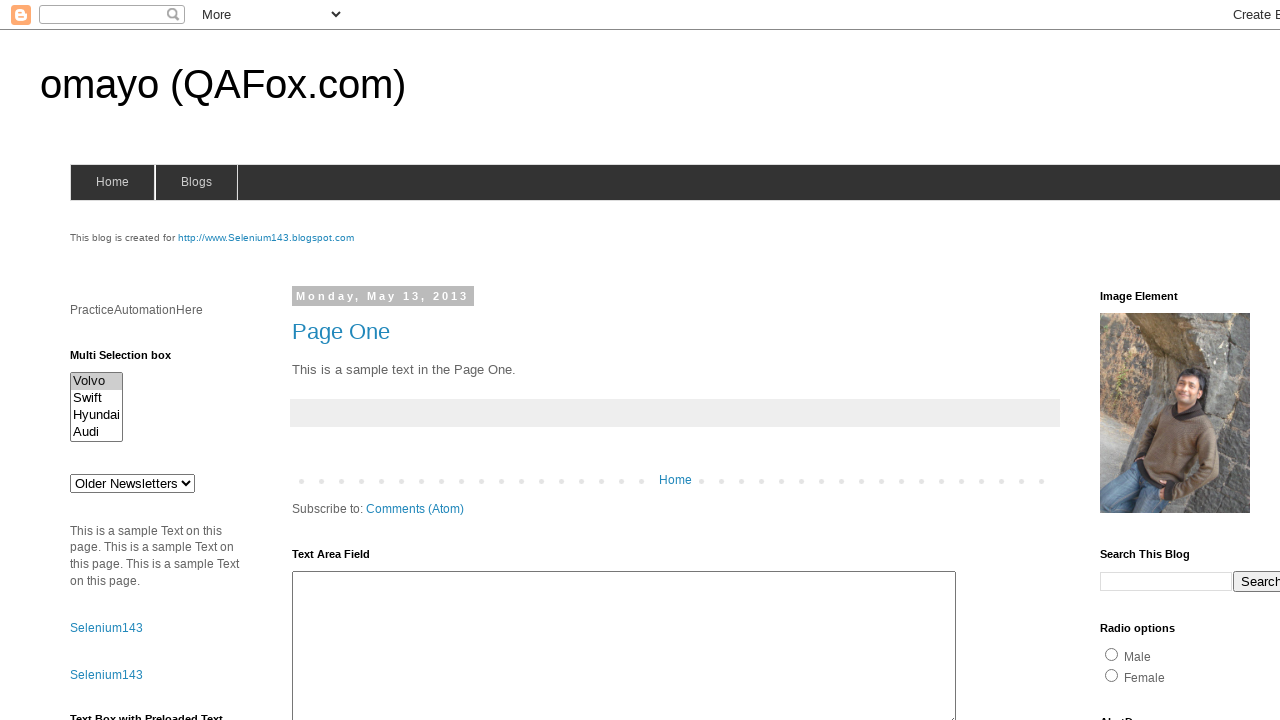

Selected option with value 'swiftx' from multi-select dropdown on #multiselect1
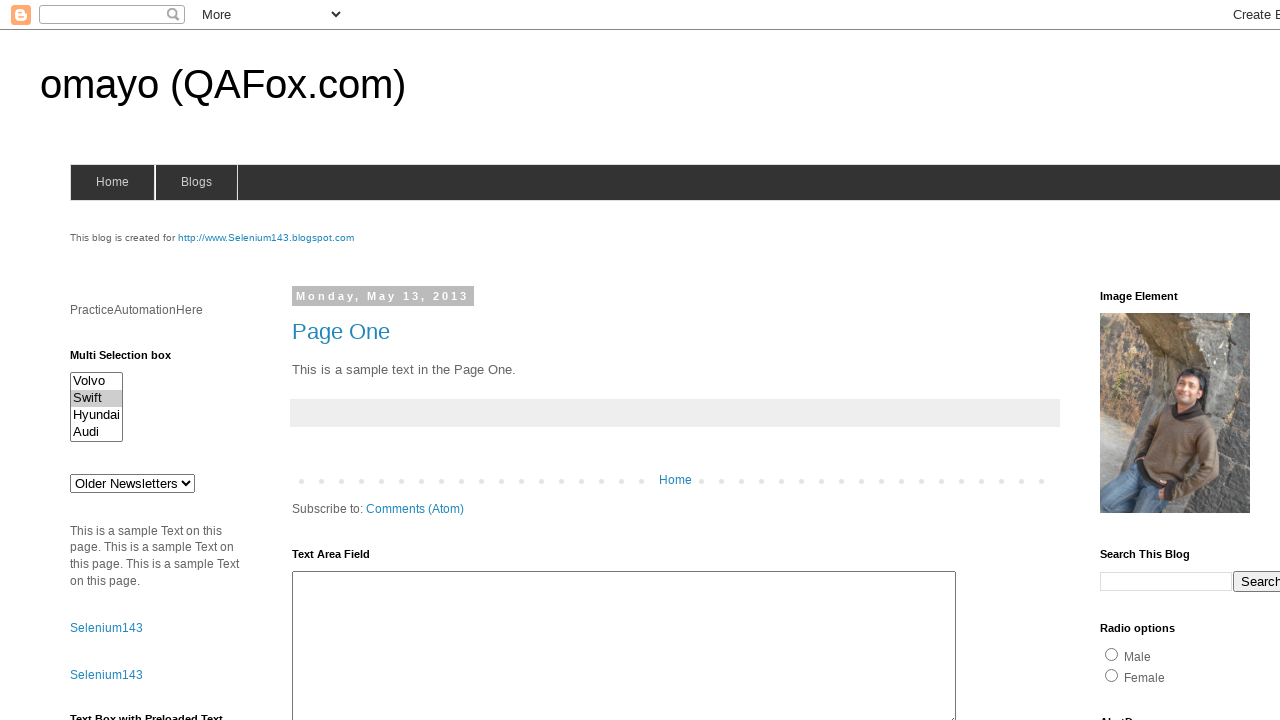

Selected option with visible text 'Hyundai' from multi-select dropdown on #multiselect1
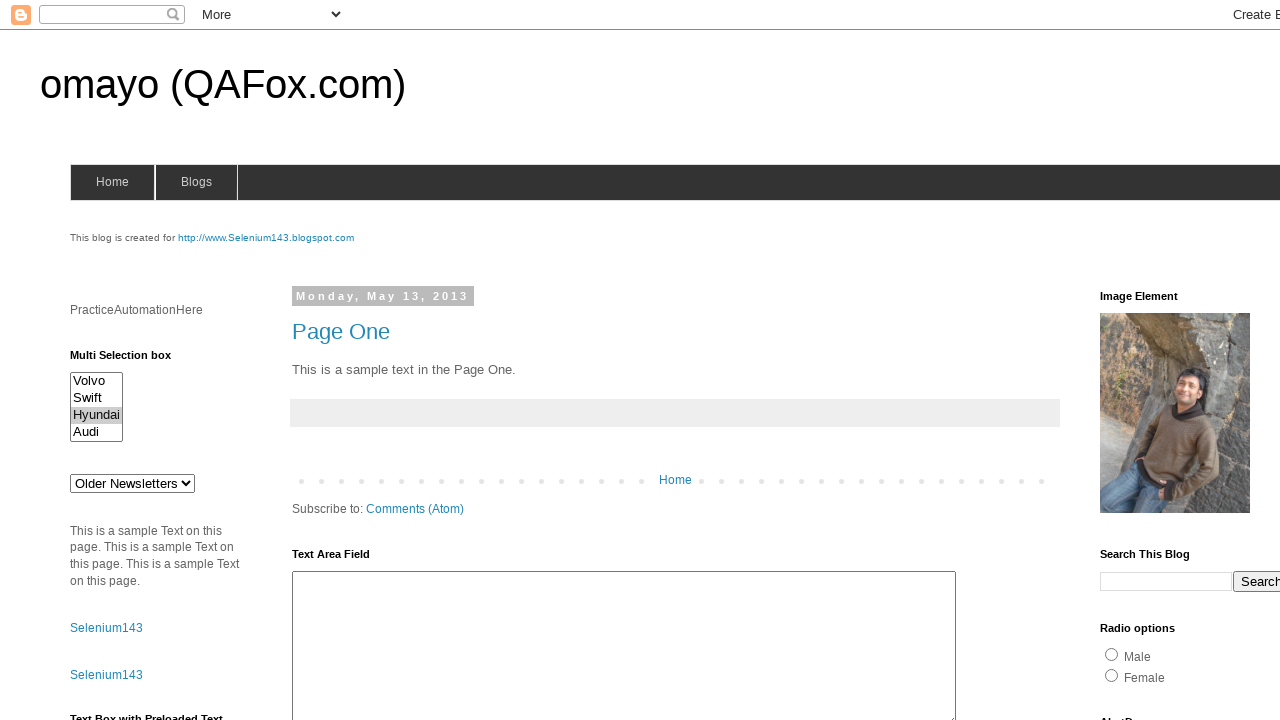

Waited 500ms for multi-select selections to be applied
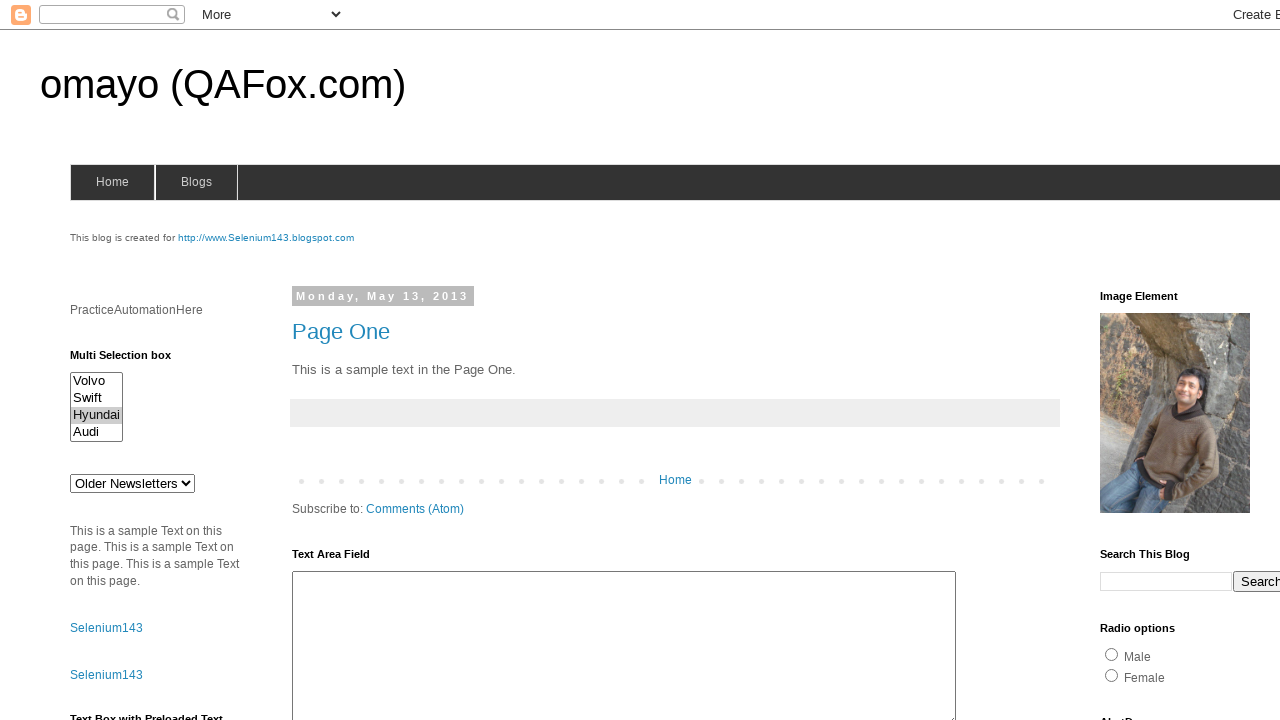

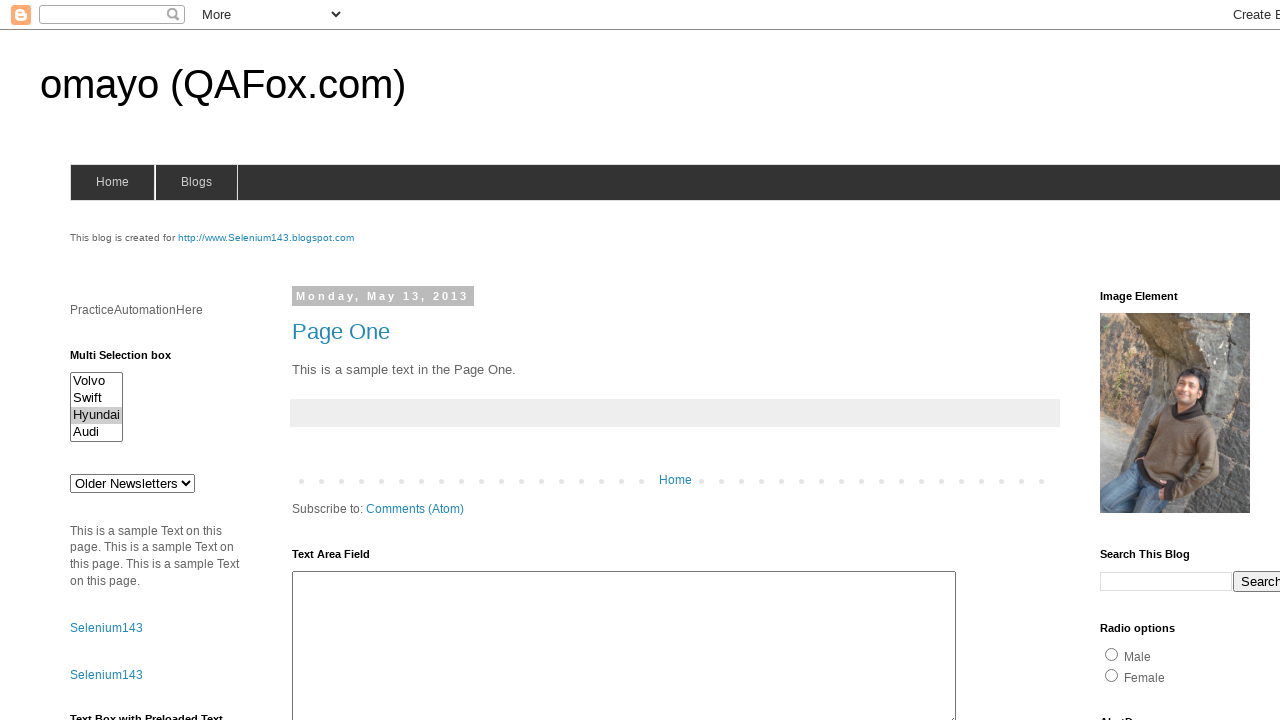